Tests the Toyota Argentina maintenance plan page by selecting a car model from a dropdown and then selecting a mileage option, verifying that prices are displayed for the selected combination.

Starting URL: https://www.toyota.com.ar/mi-toyota/servicios/plan-de-mantenimiento

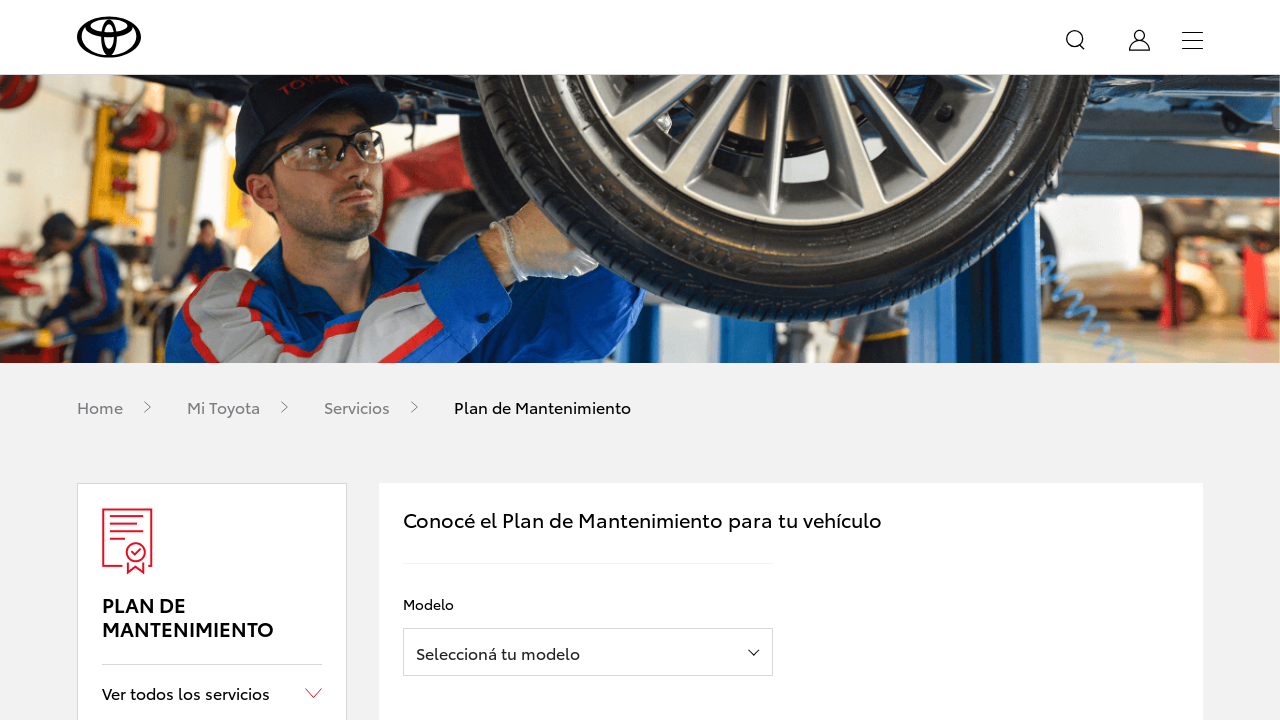

Car model dropdown became visible
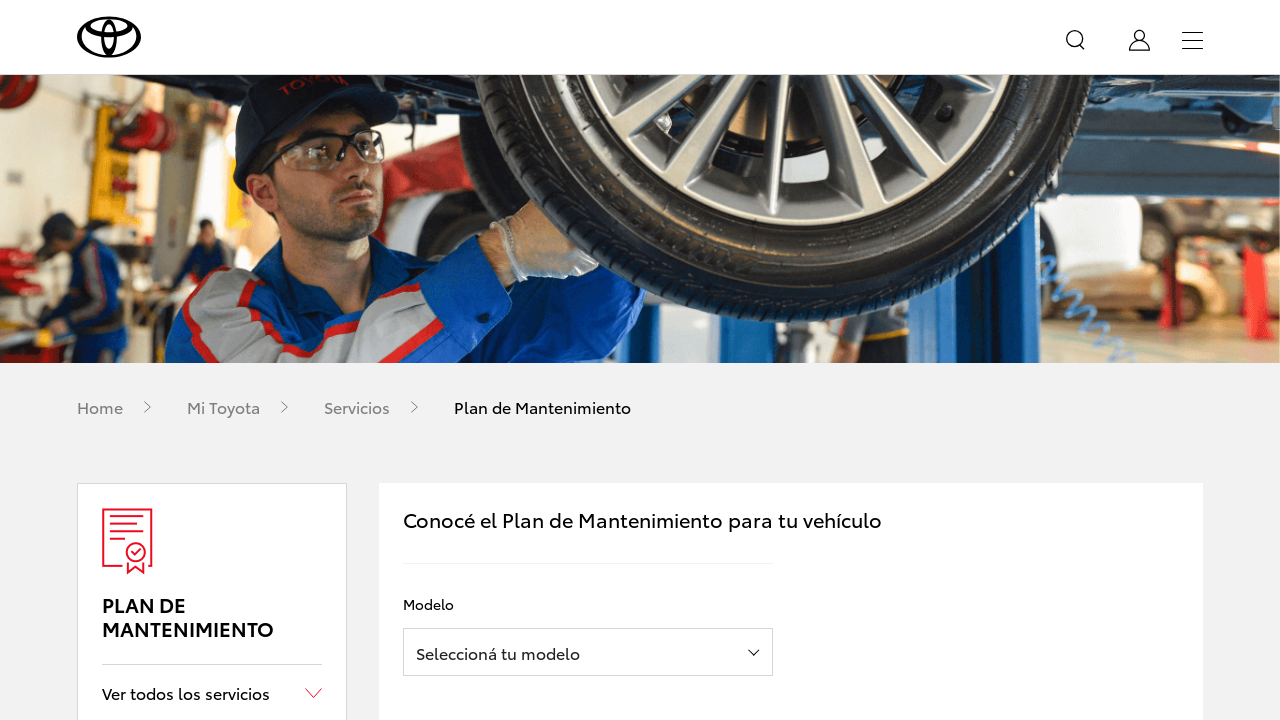

Selected car model from dropdown (index 1) on #carModel
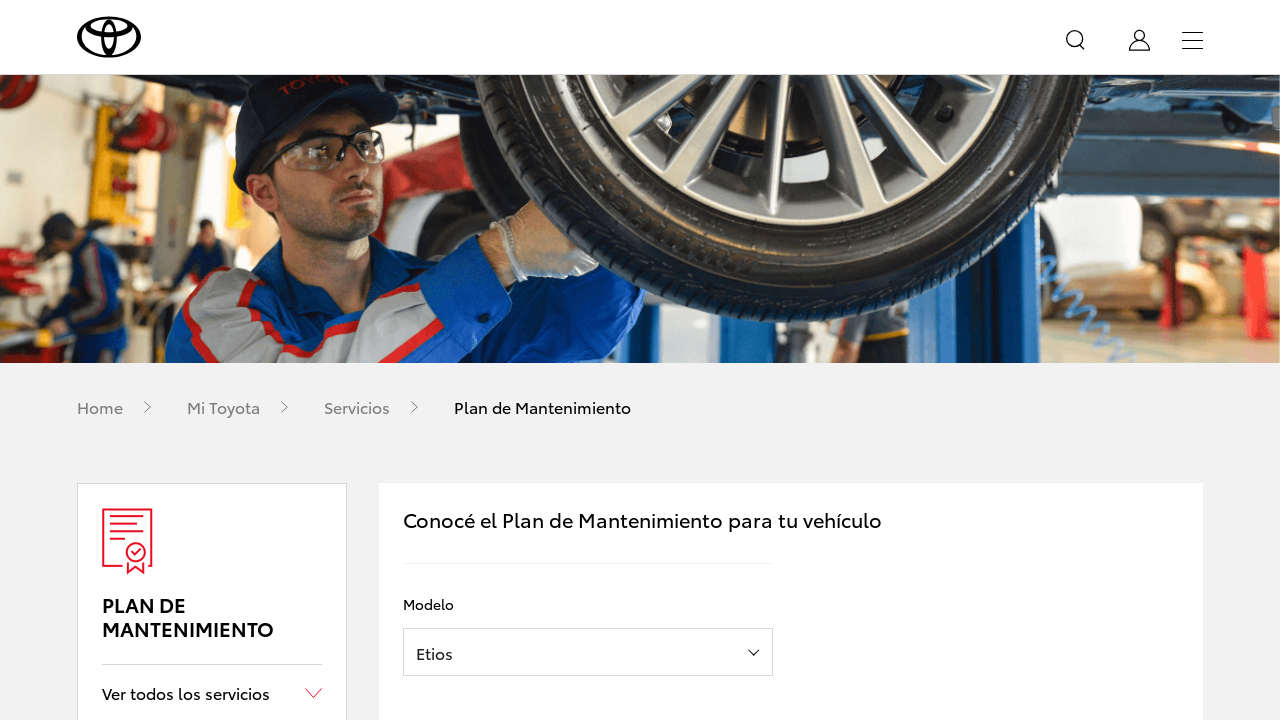

Mileage dropdown became visible after model selection
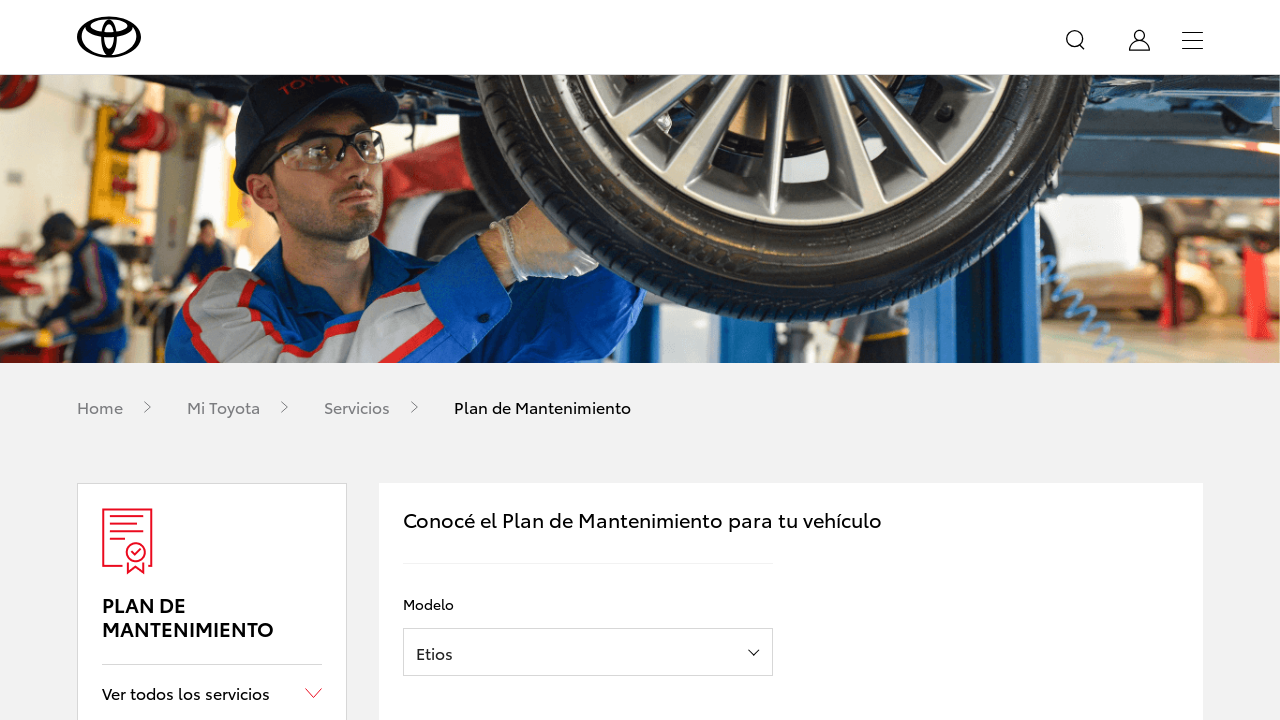

Selected mileage option from dropdown (index 1) on #miles
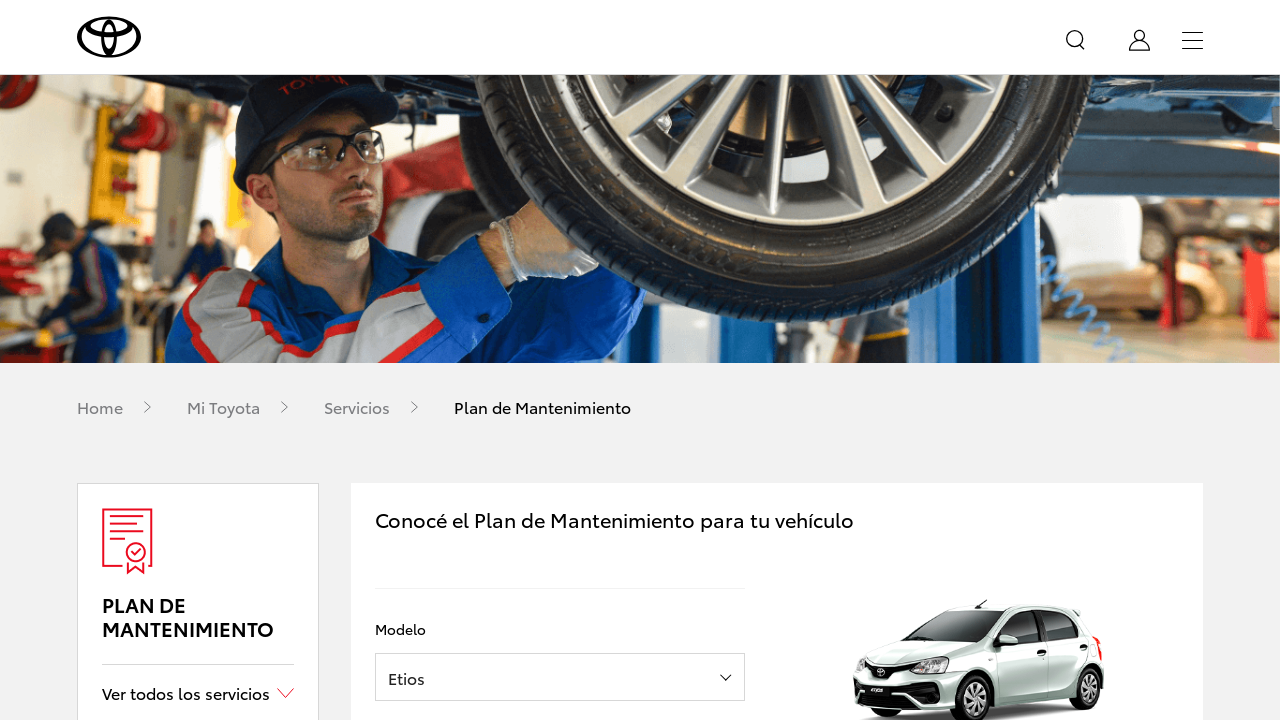

Maintenance plan prices are now displayed
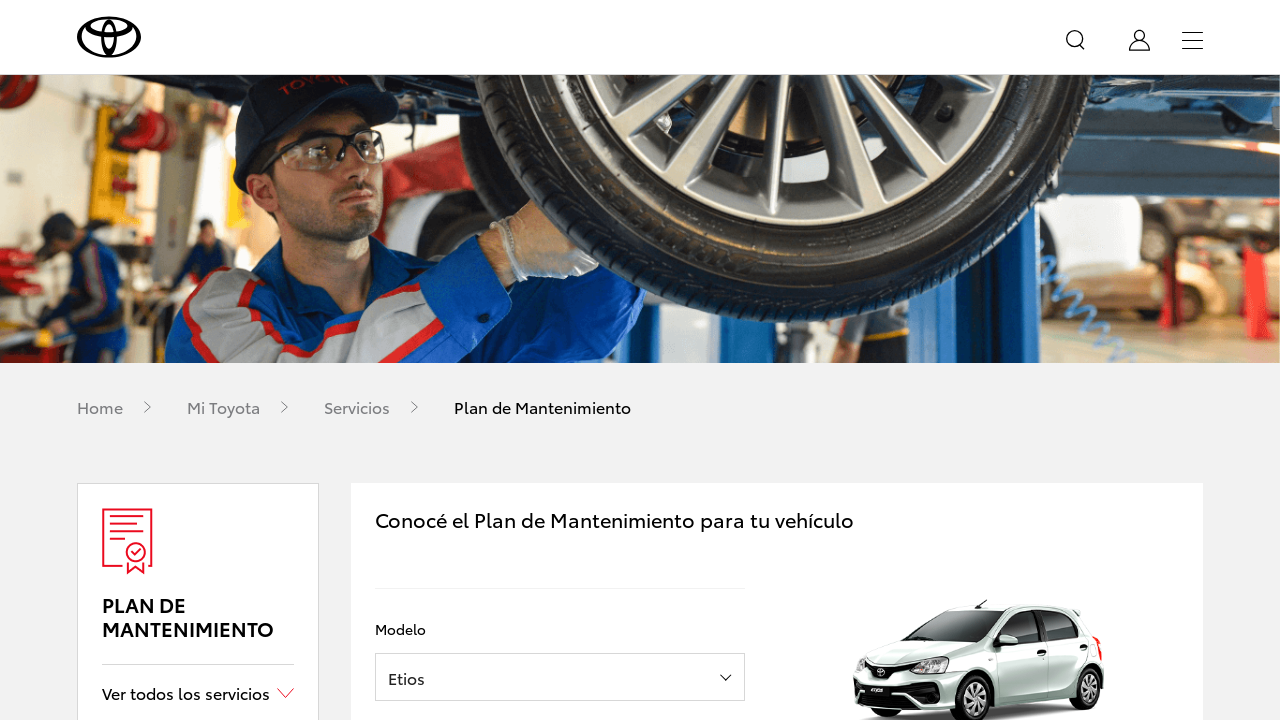

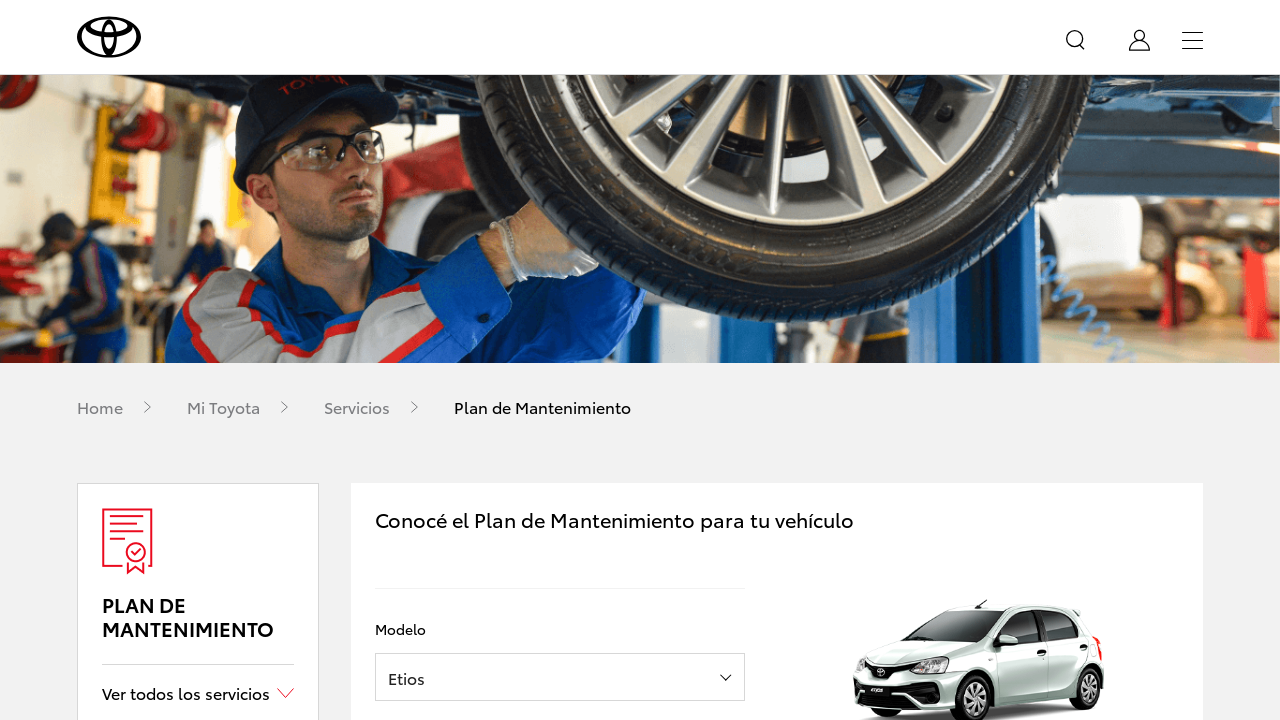